Tests radio button functionality by clicking on "Yes" and "Impressive" radio buttons and verifying the selection results are displayed correctly

Starting URL: https://demoqa.com/radio-button

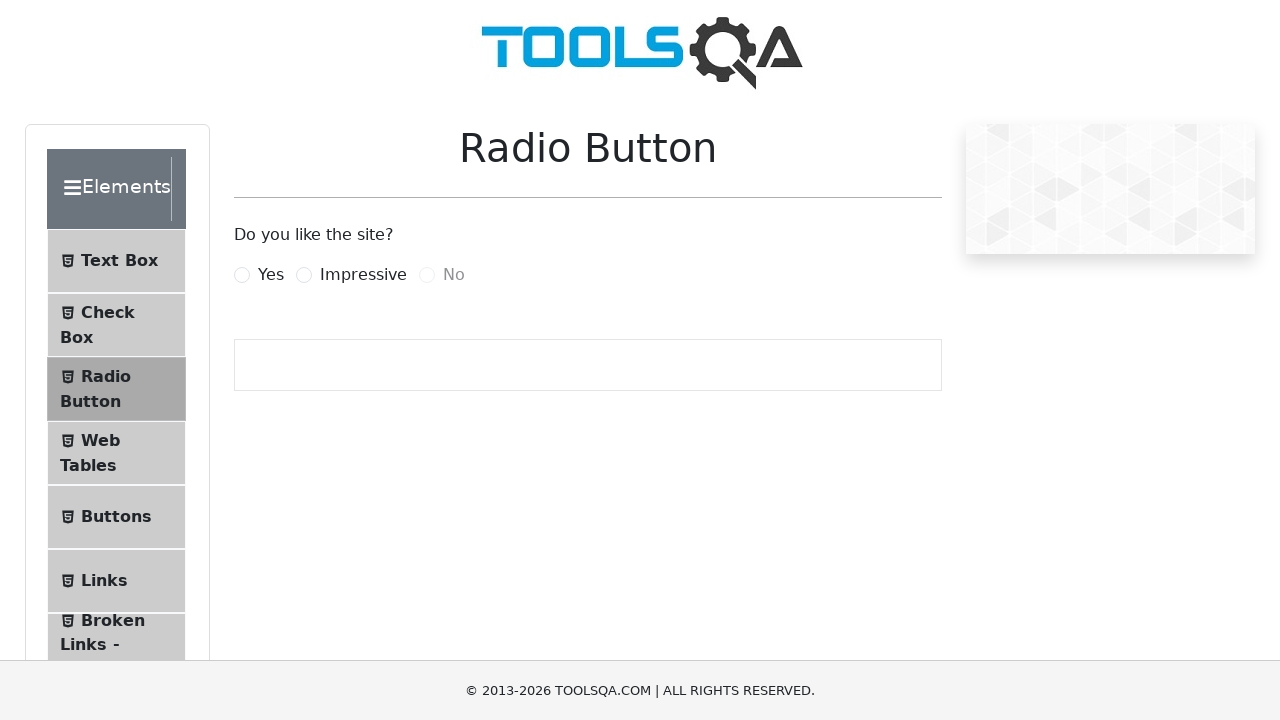

Clicked on 'Yes' radio button at (271, 275) on label[for='yesRadio']
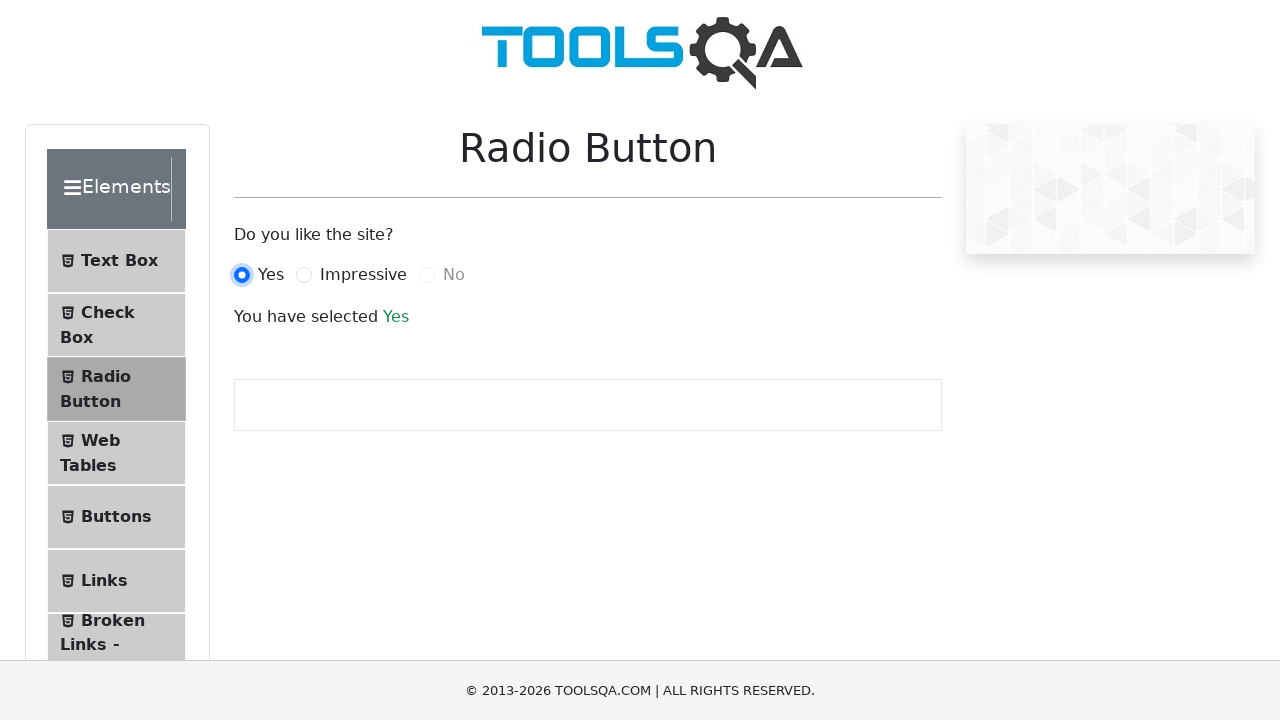

Verified 'You have selected Yes' message is displayed
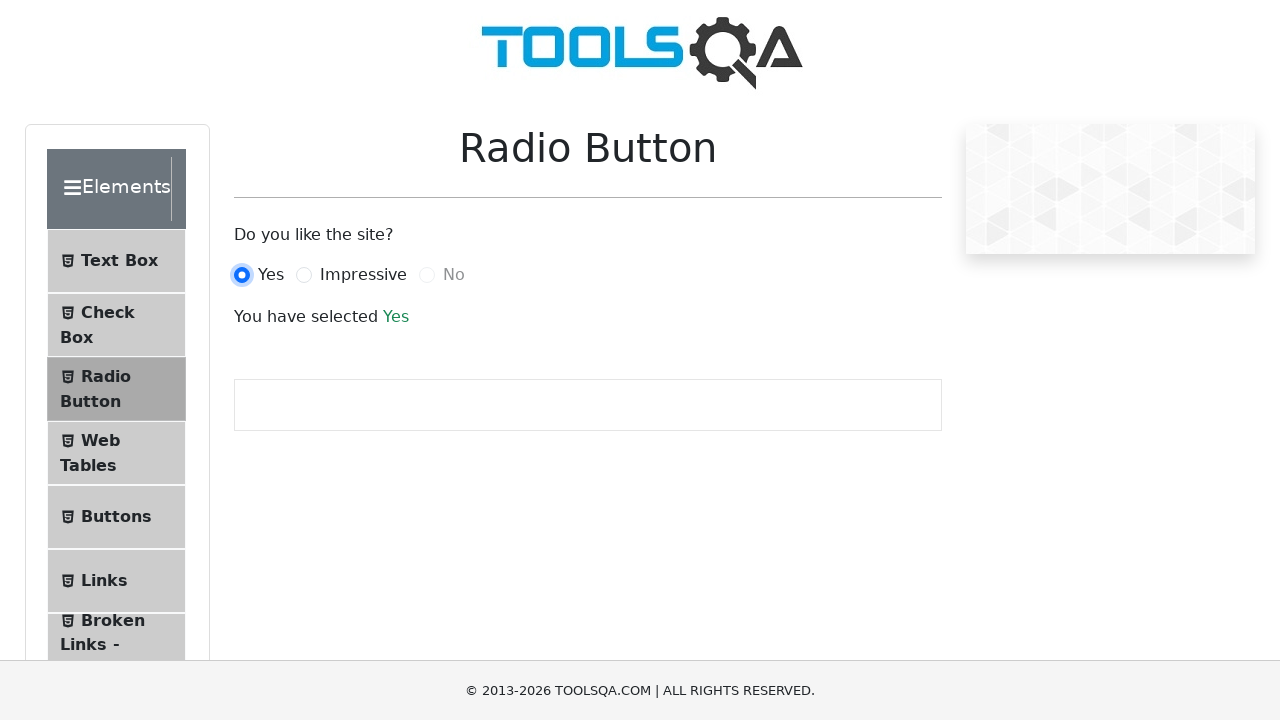

Clicked on 'Impressive' radio button at (363, 275) on label[for='impressiveRadio']
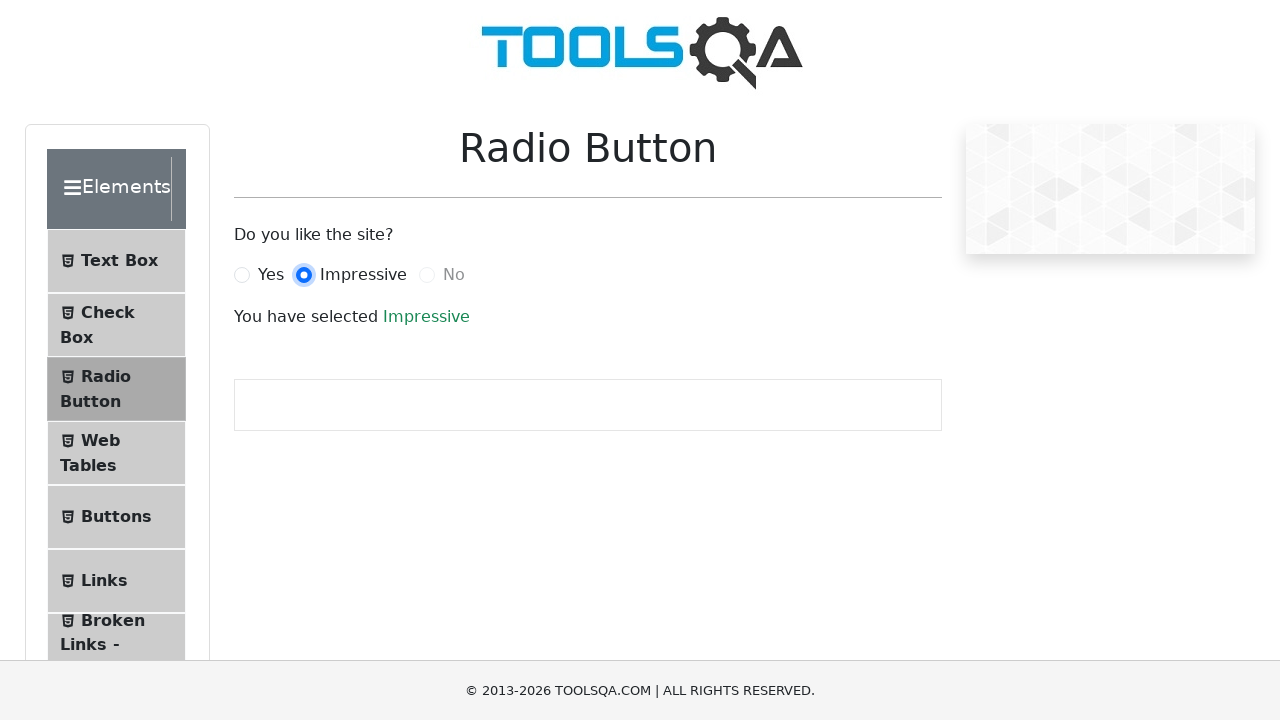

Verified 'You have selected Impressive' message is displayed
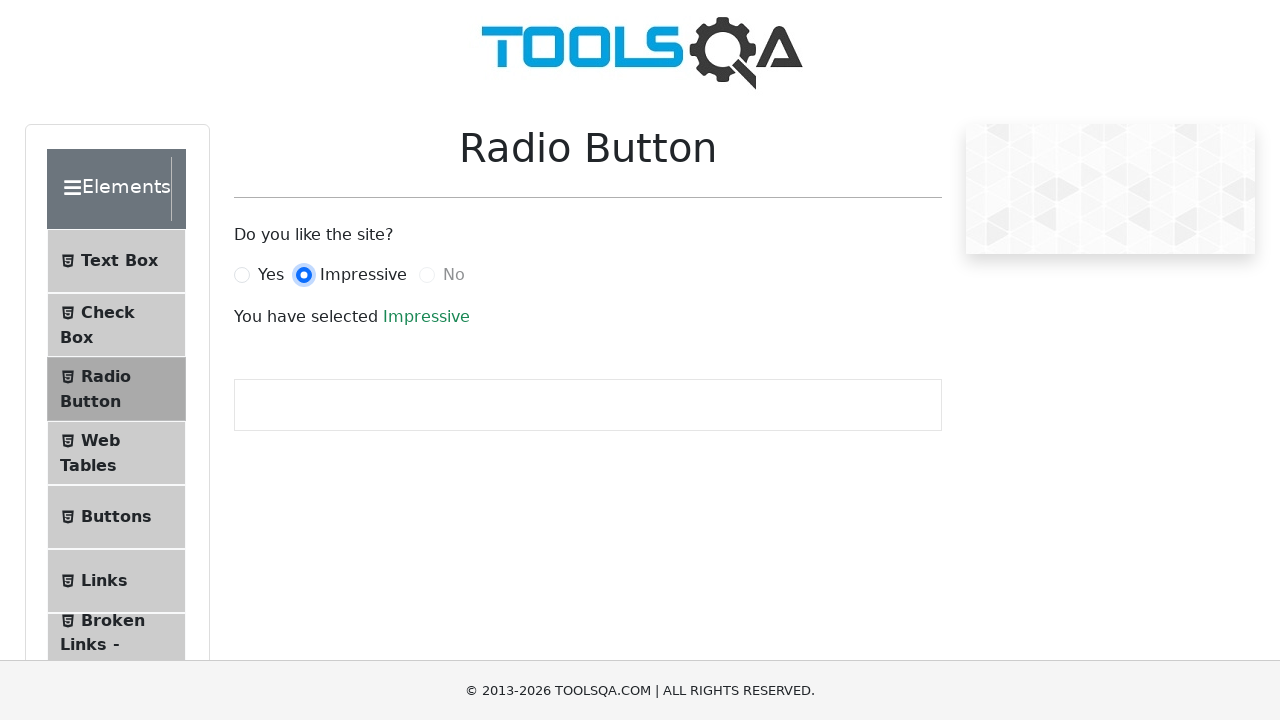

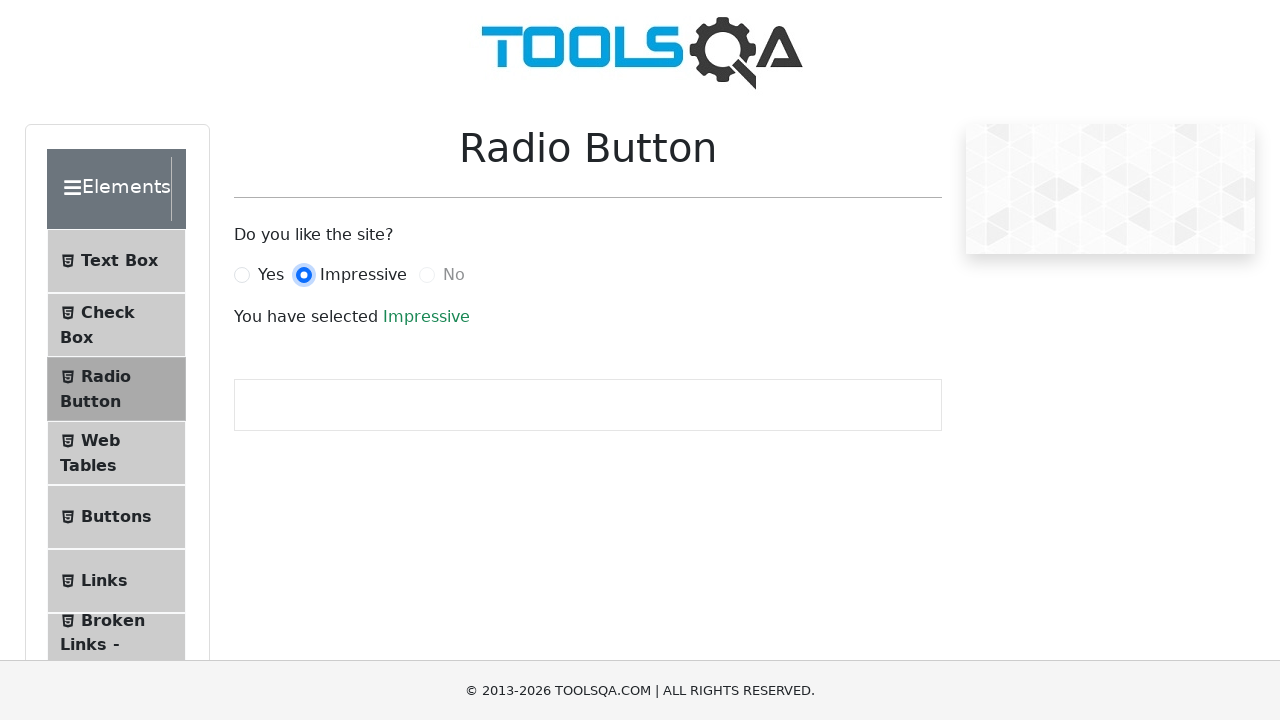